Tests a search form by typing a query into a sidebar search input and clicking the search button on a demo page.

Starting URL: https://floower.bitbucket.io/pages/index.html

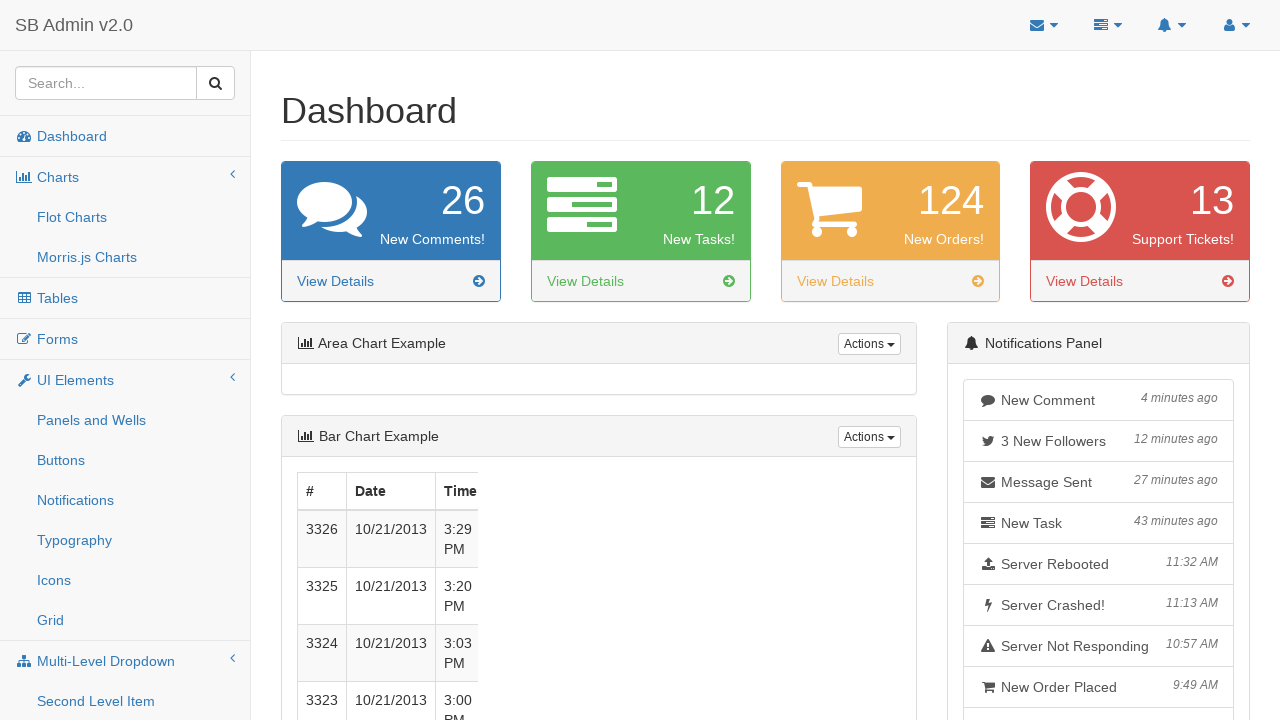

Typed search query 'asdf' into sidebar search input on xpath=/html/body/div[@id='wrapper']/nav[contains(@class, 'navbar navbar-default 
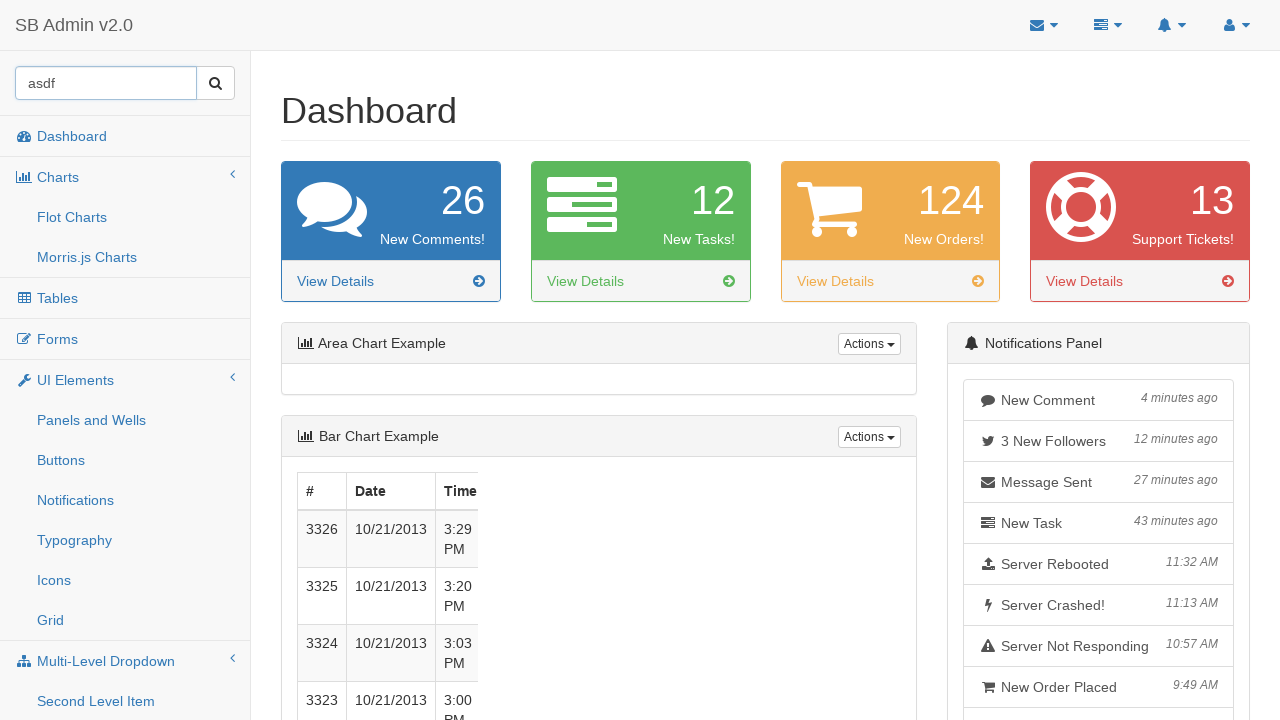

Clicked search button to execute search at (216, 83) on xpath=/html/body/div[@id='wrapper']/nav[contains(@class, 'navbar navbar-default 
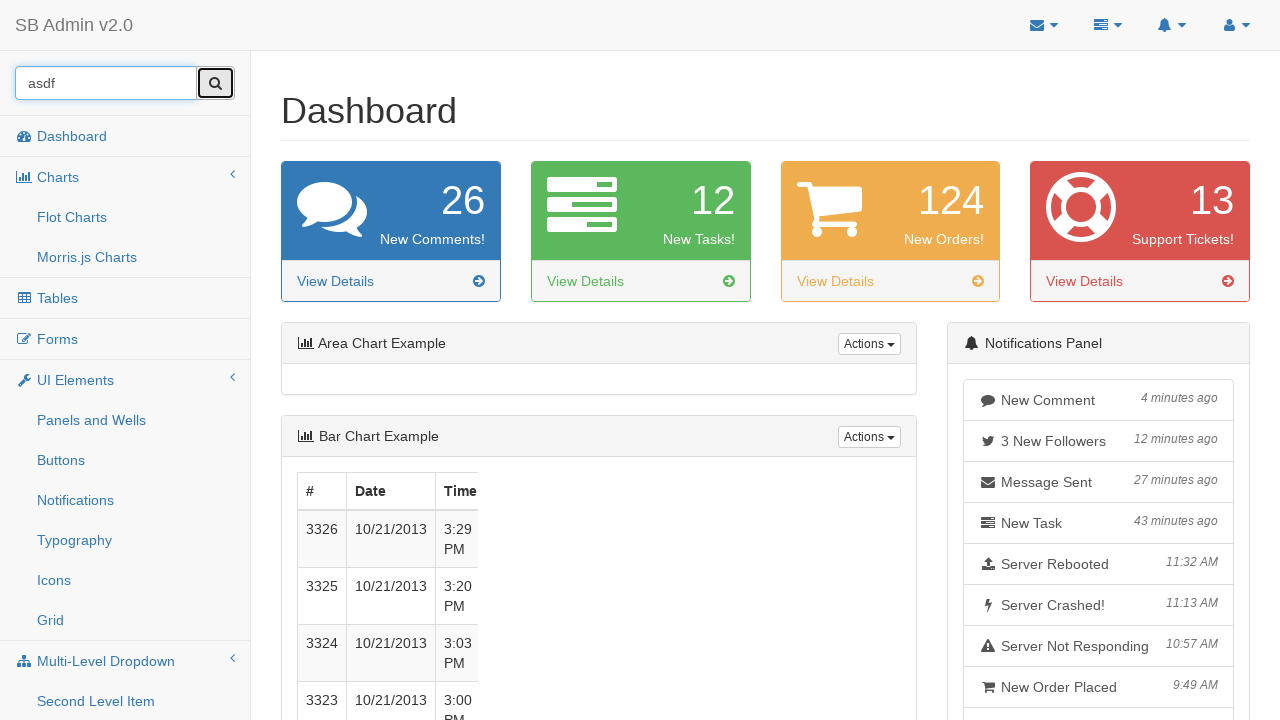

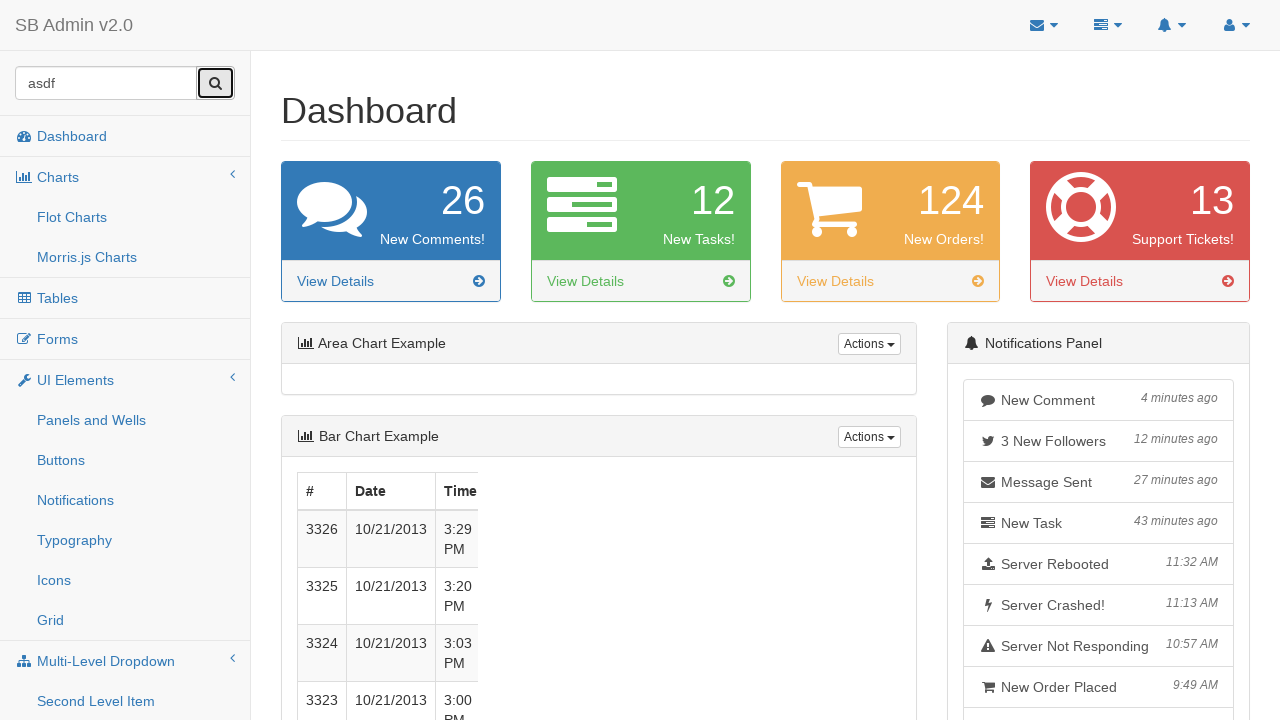